Solves a math problem by calculating a function value and submitting the answer with both robot checkboxes selected

Starting URL: https://suninjuly.github.io/math.html

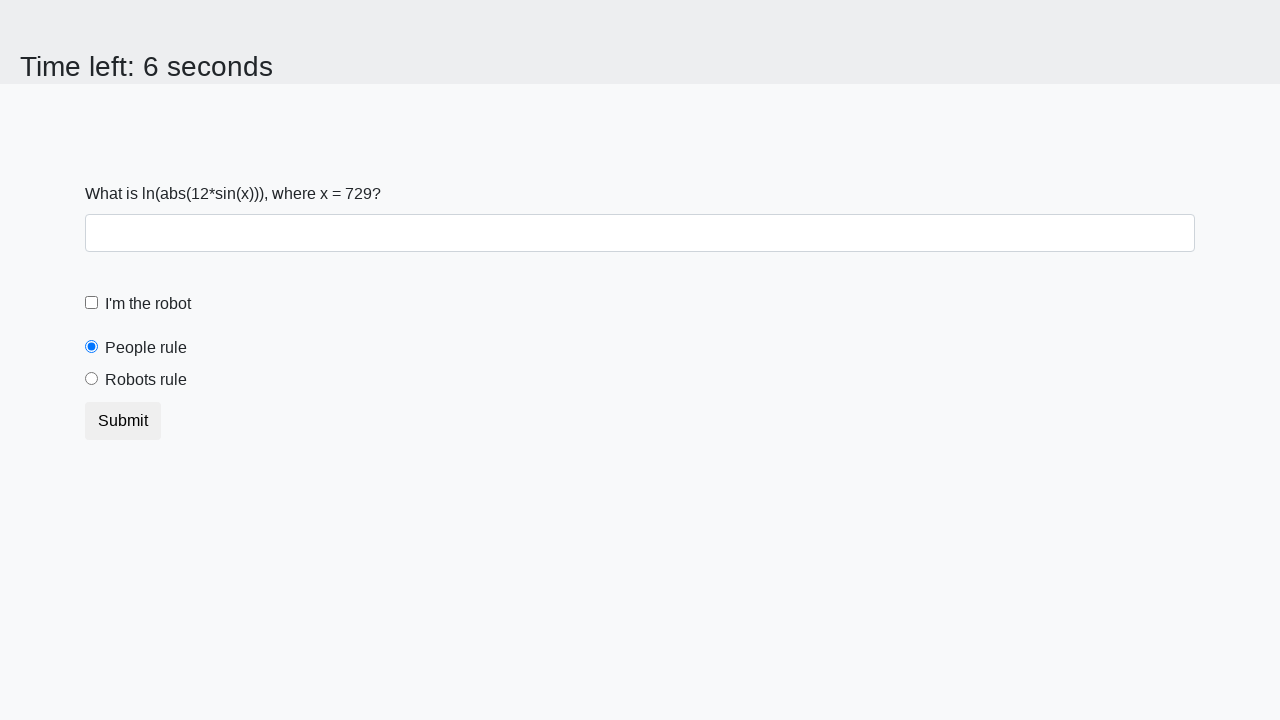

Clicked robot checkbox at (92, 303) on #robotCheckbox
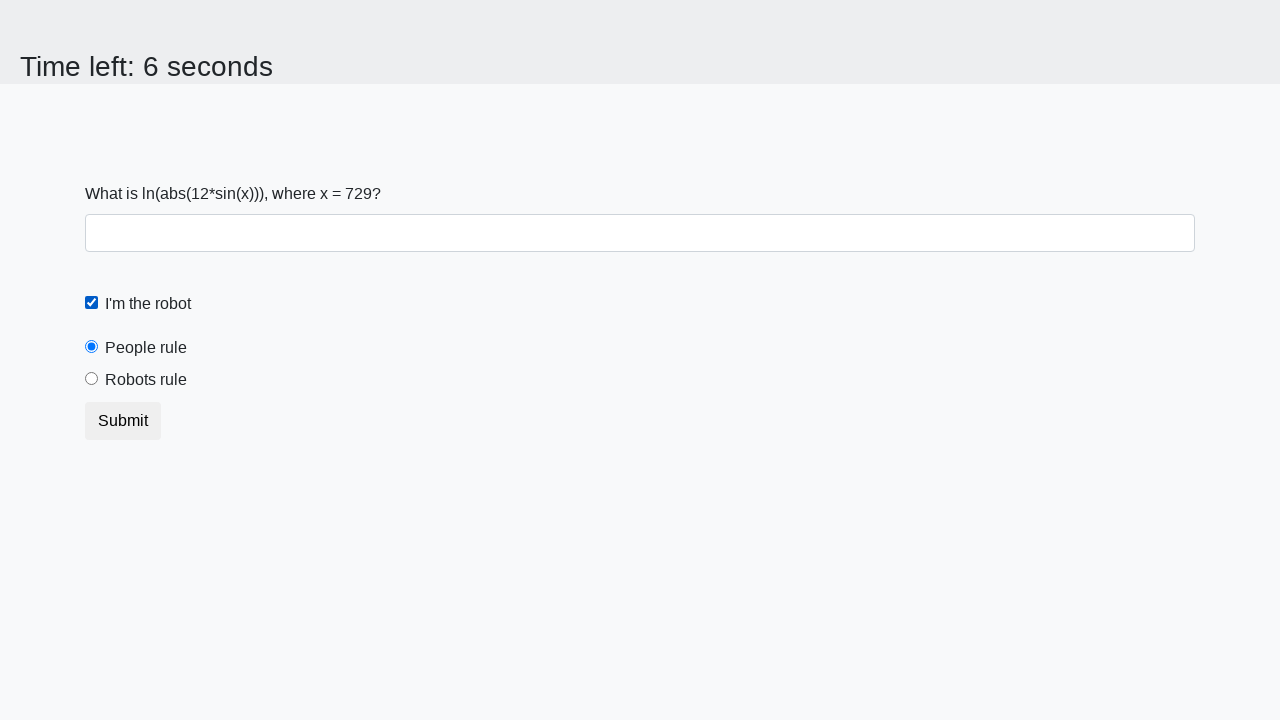

Clicked robots rule radio button at (92, 379) on #robotsRule
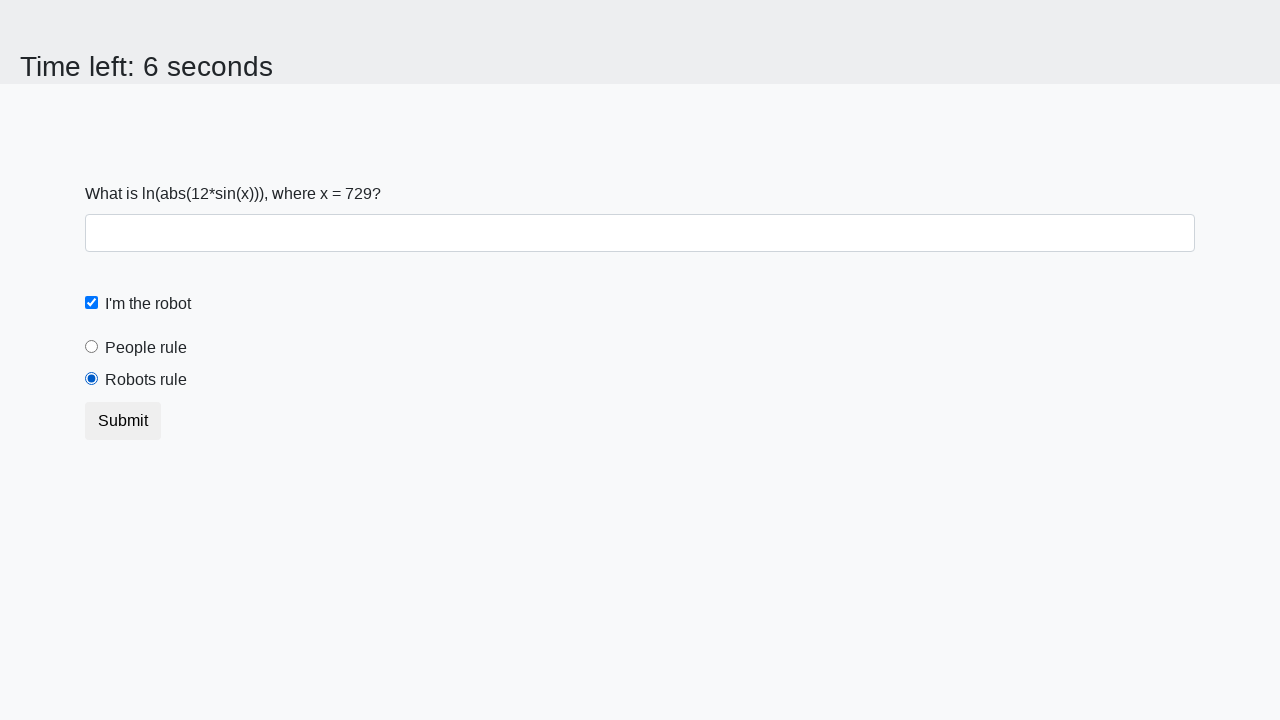

Located x value input element
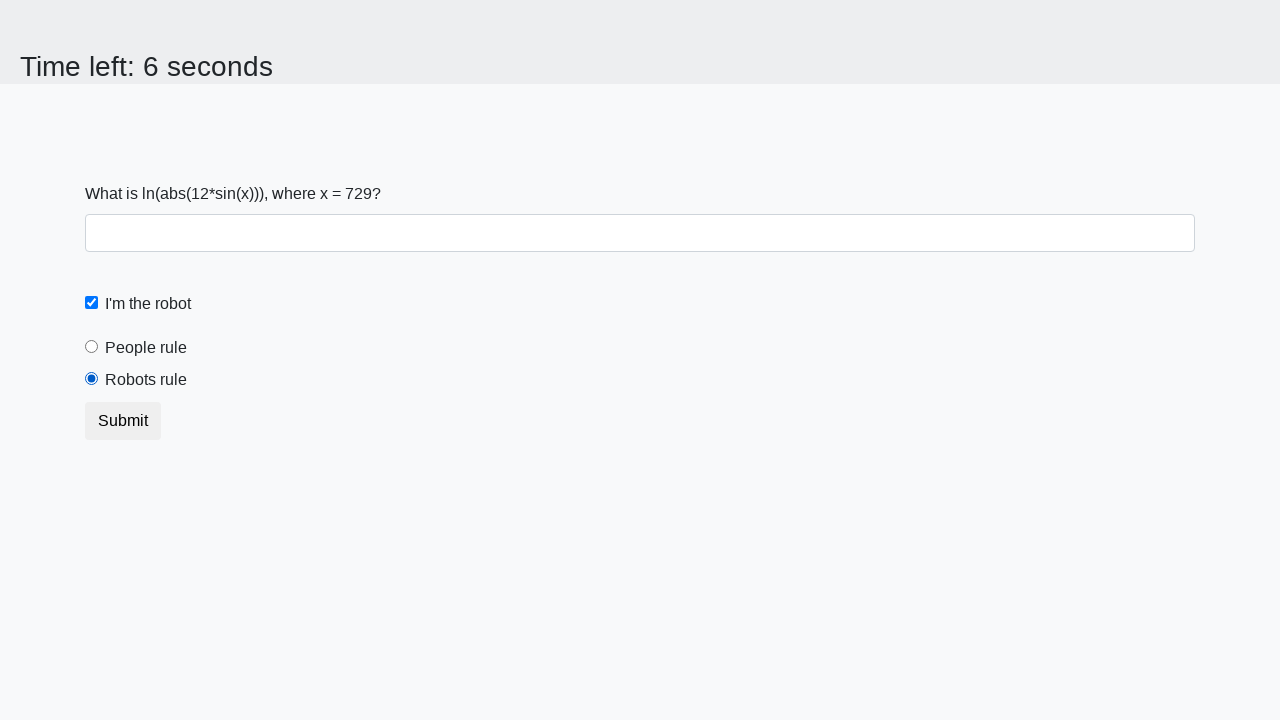

Retrieved x value: 729.0
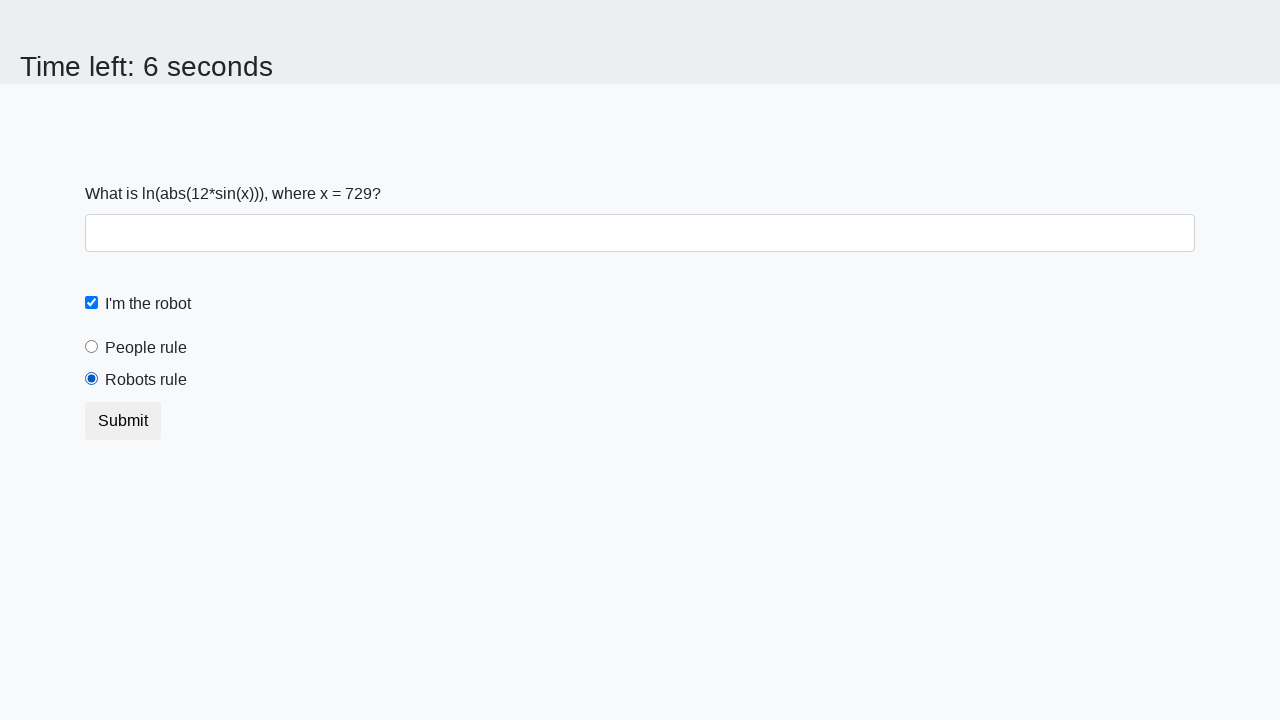

Calculated result: 0.5873653569197157
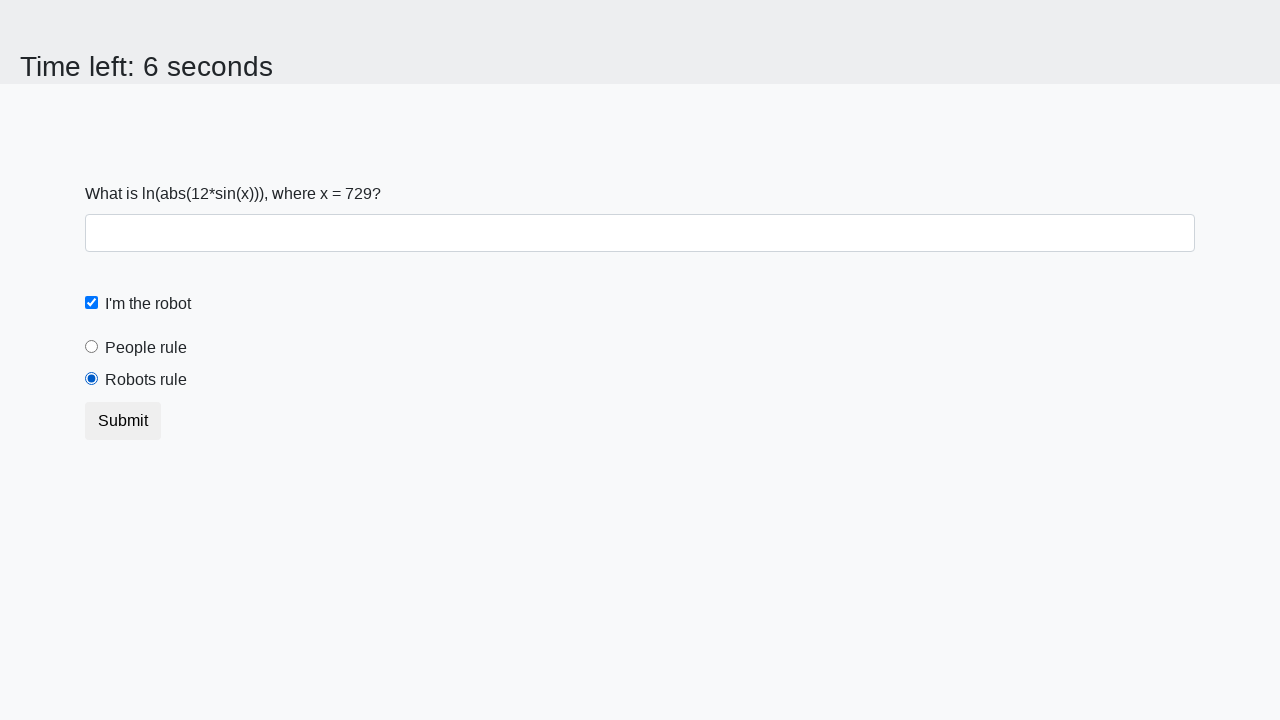

Filled answer field with calculated value: 0.5873653569197157 on #answer
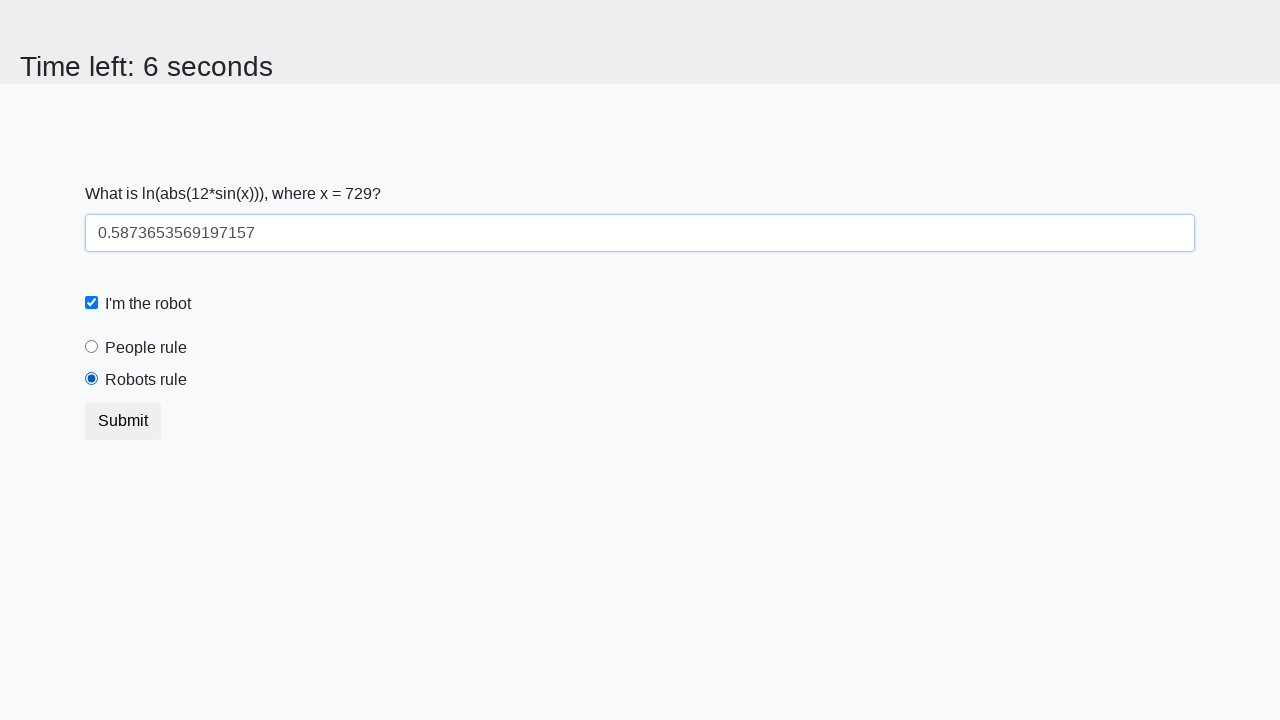

Clicked submit button at (123, 421) on button
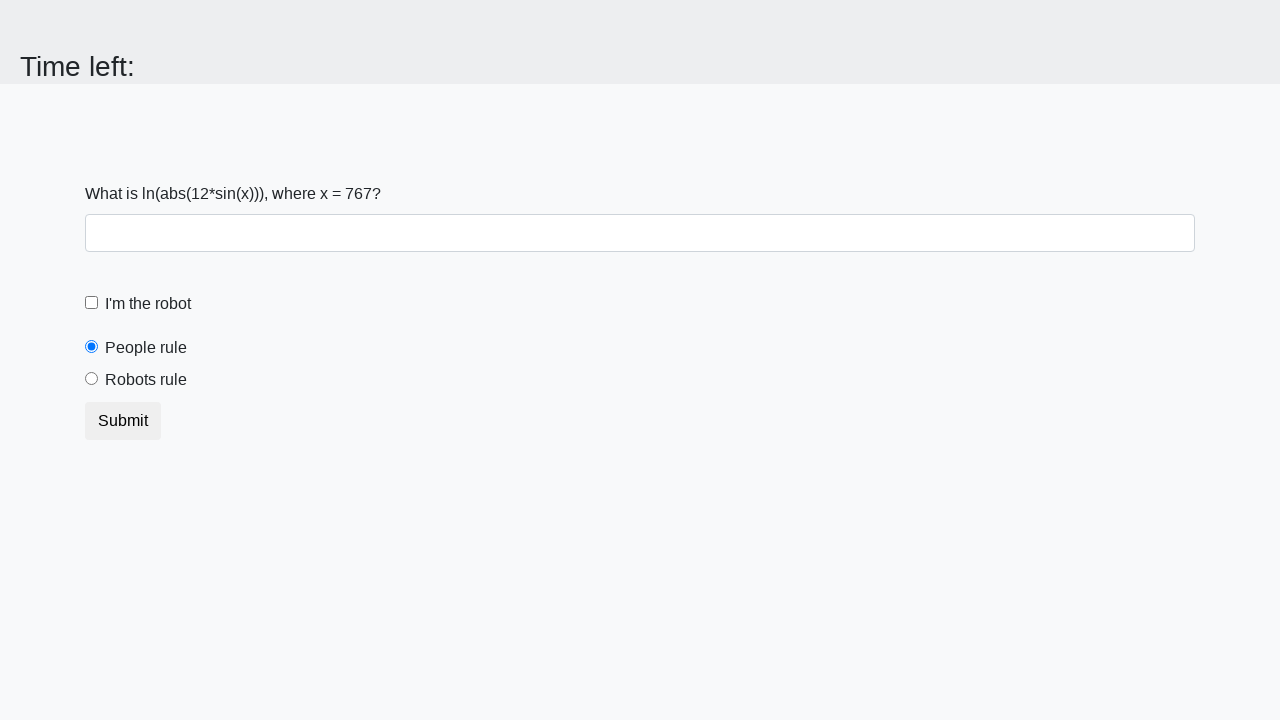

Alert dialog accepted
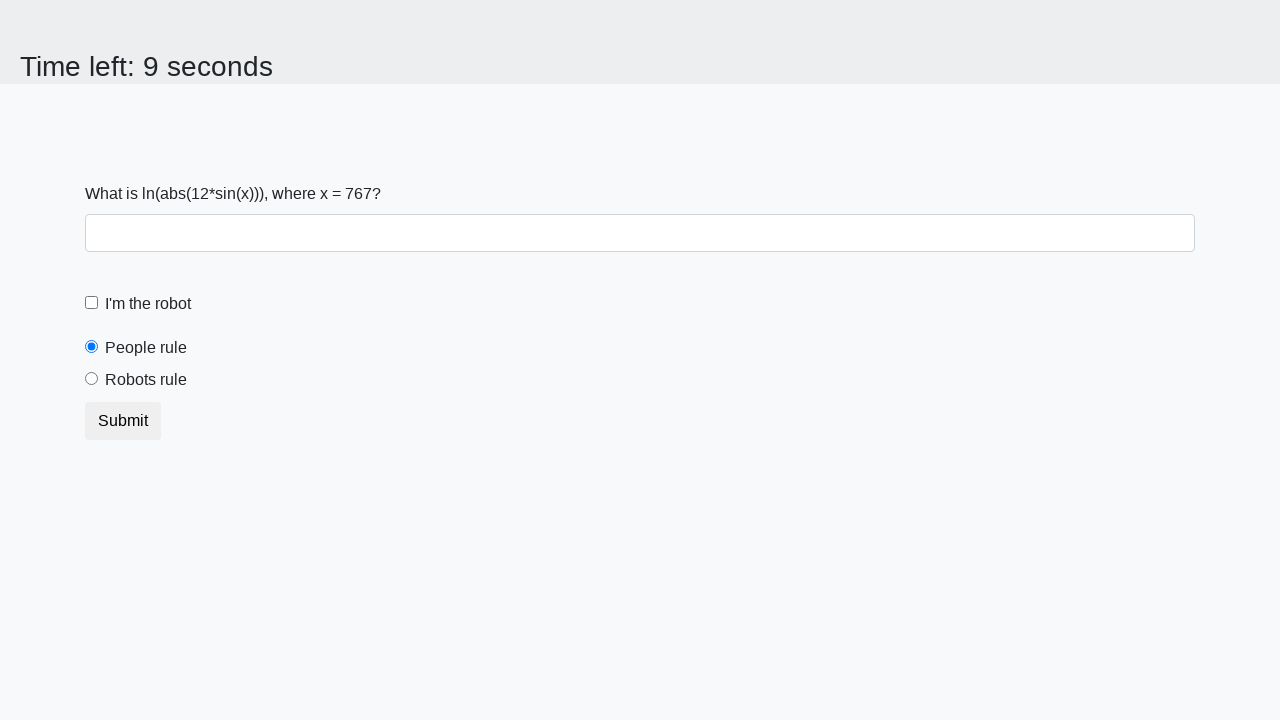

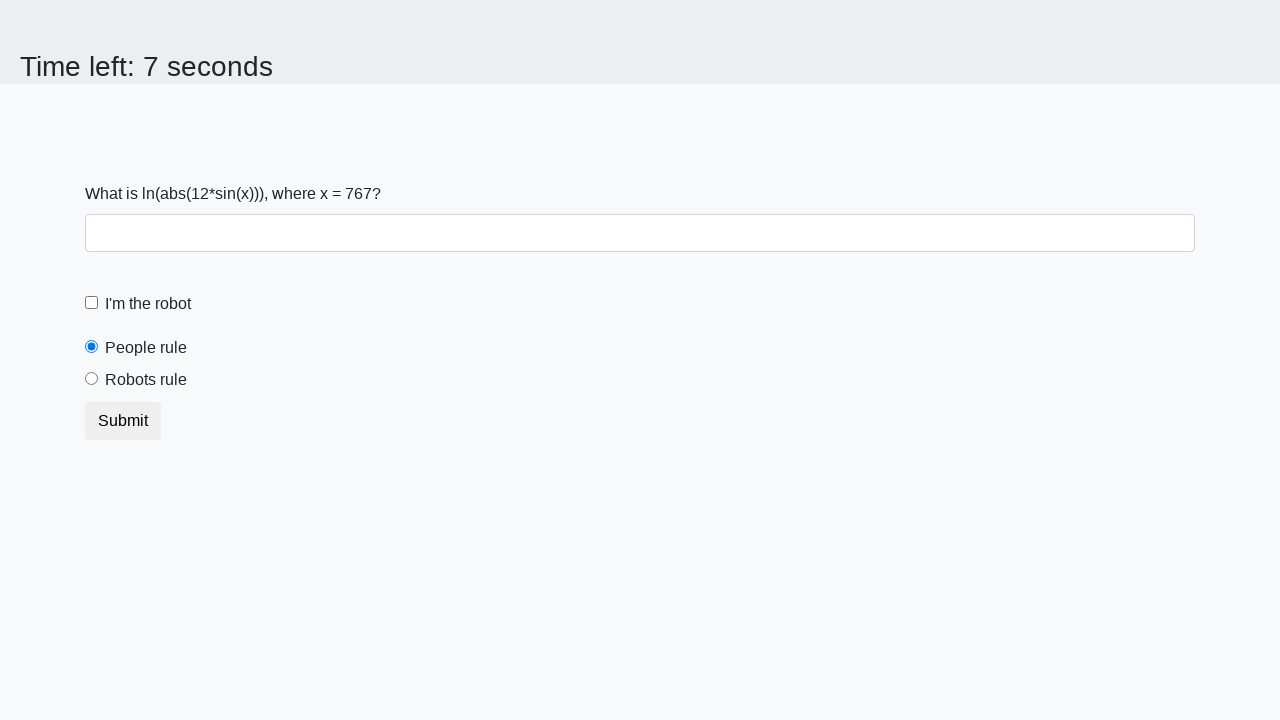